Tests that legacy routes either redirect to home page or return 404 status codes

Starting URL: https://guestsvalencia.es

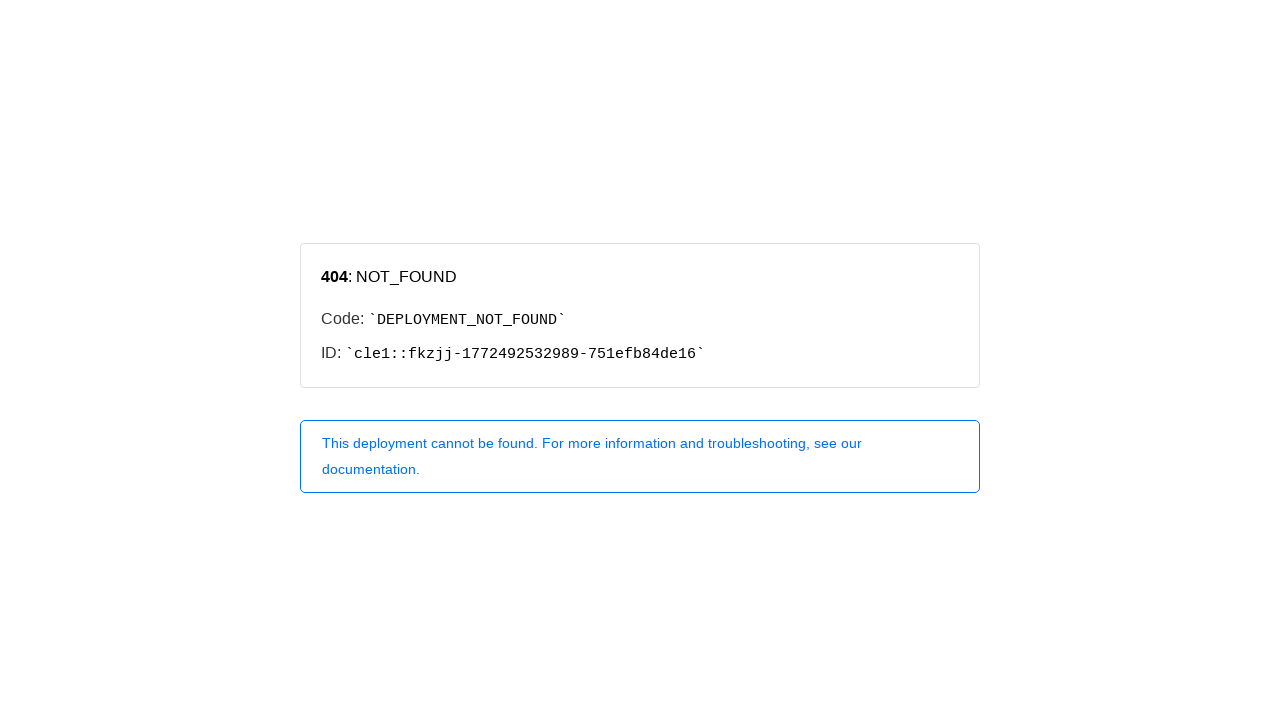

Navigated to legacy route '/old-index.html'
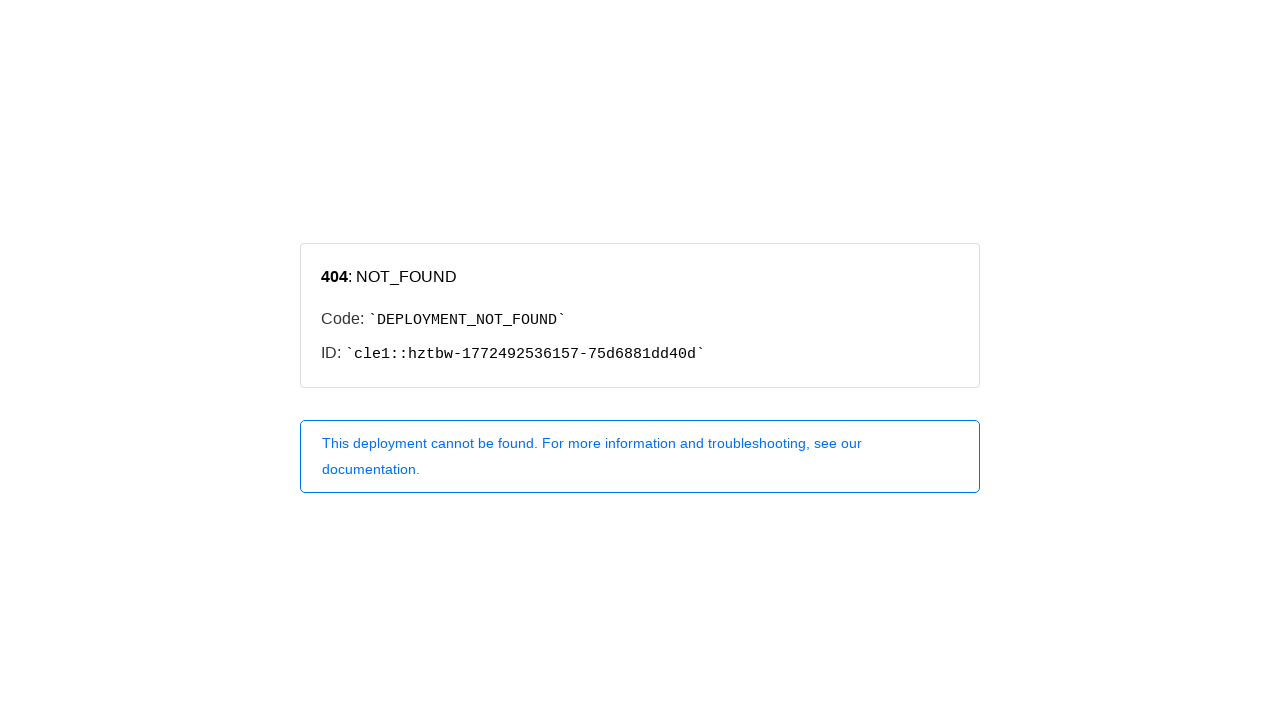

Current URL after navigation: https://guestsvalencia.es/old-index.html
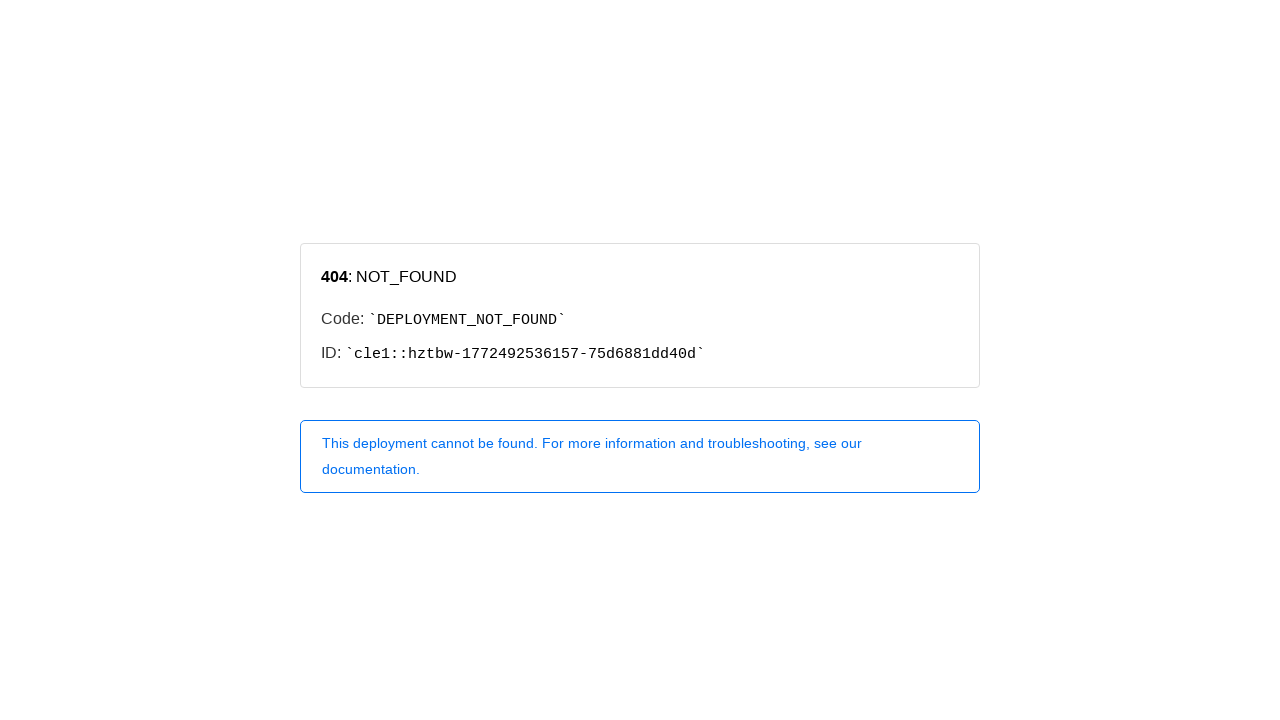

Response status code for route '/old-index.html': 404
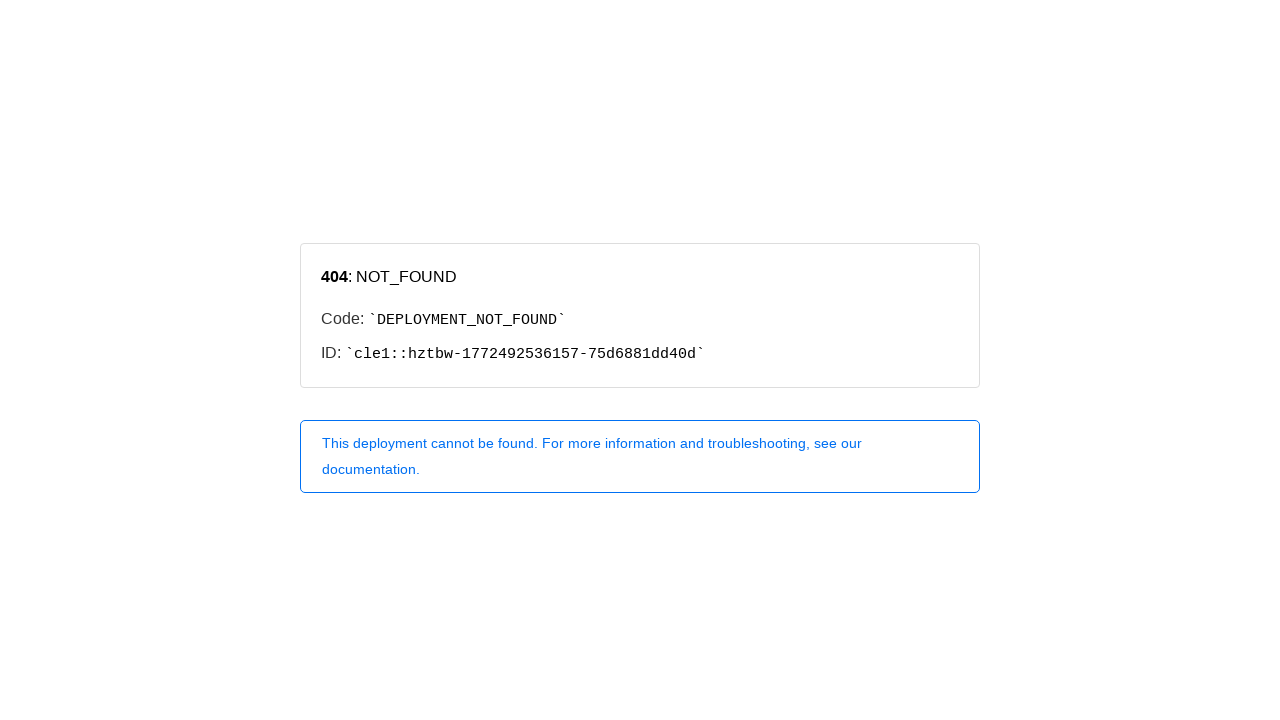

Assertion passed: legacy route '/old-index.html' either redirects to home or returns 404/301/302
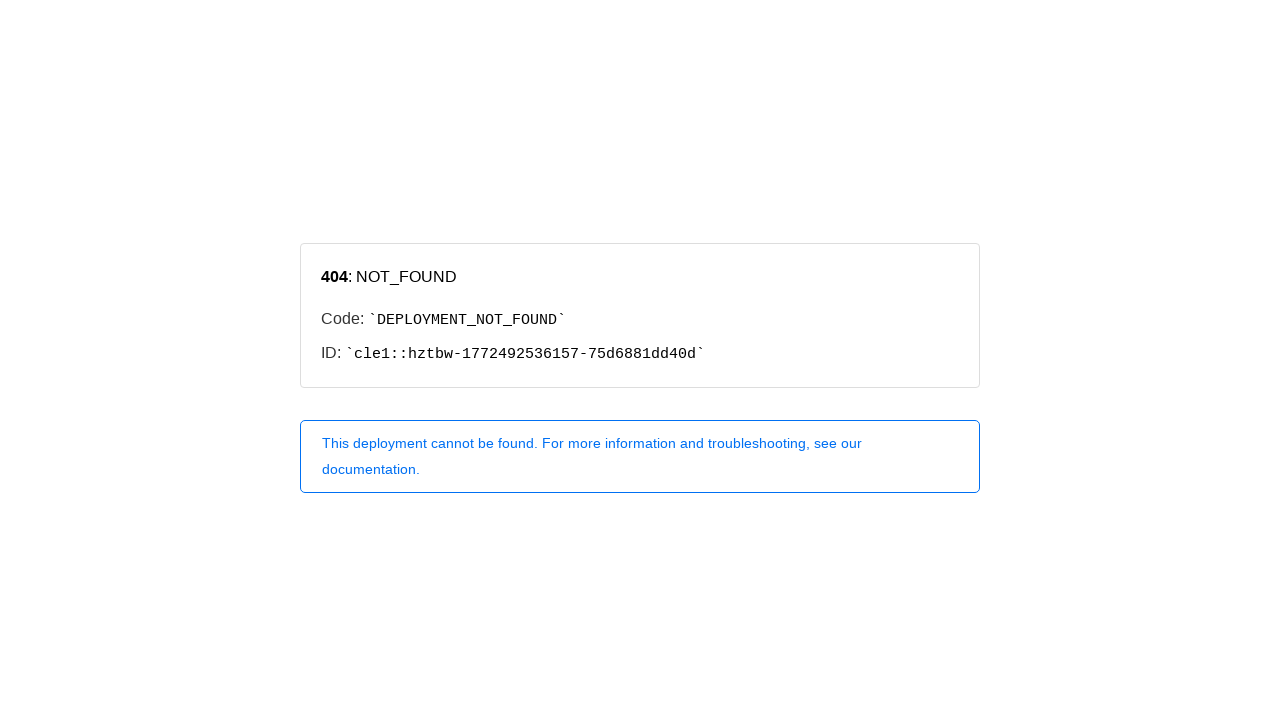

Navigated to legacy route '/legacy/'
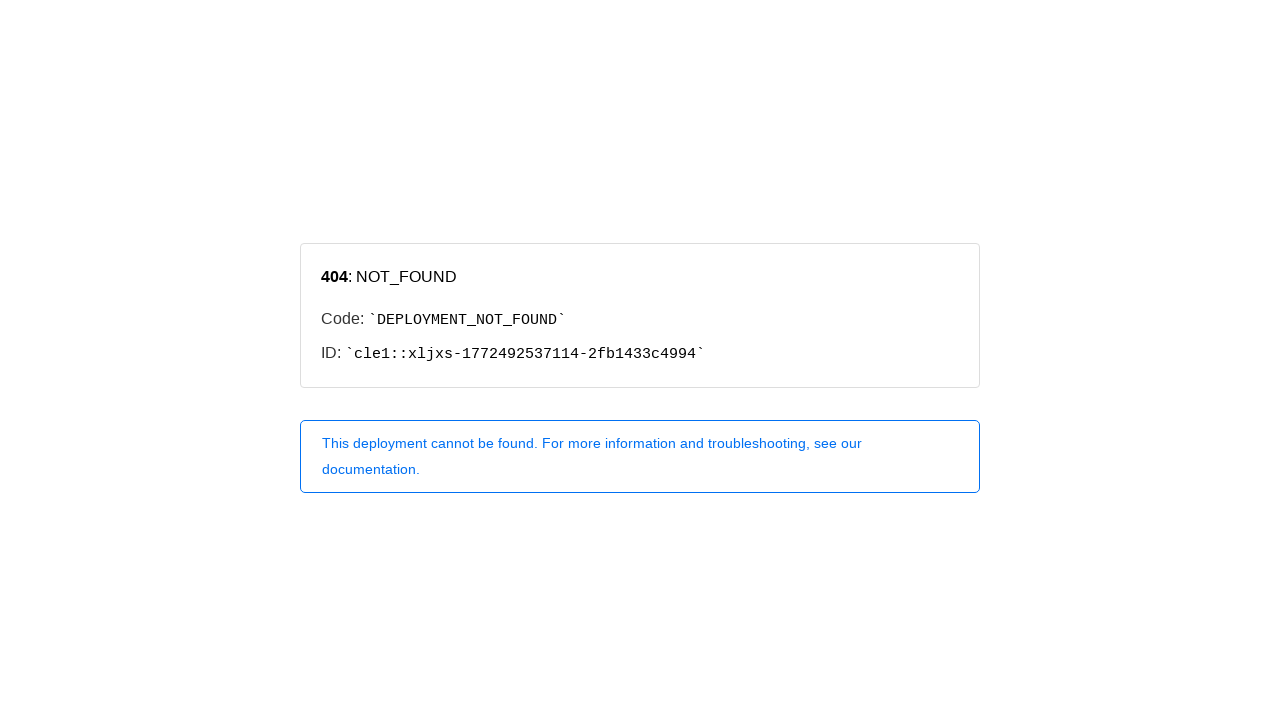

Current URL after navigation: https://guestsvalencia.es/legacy/
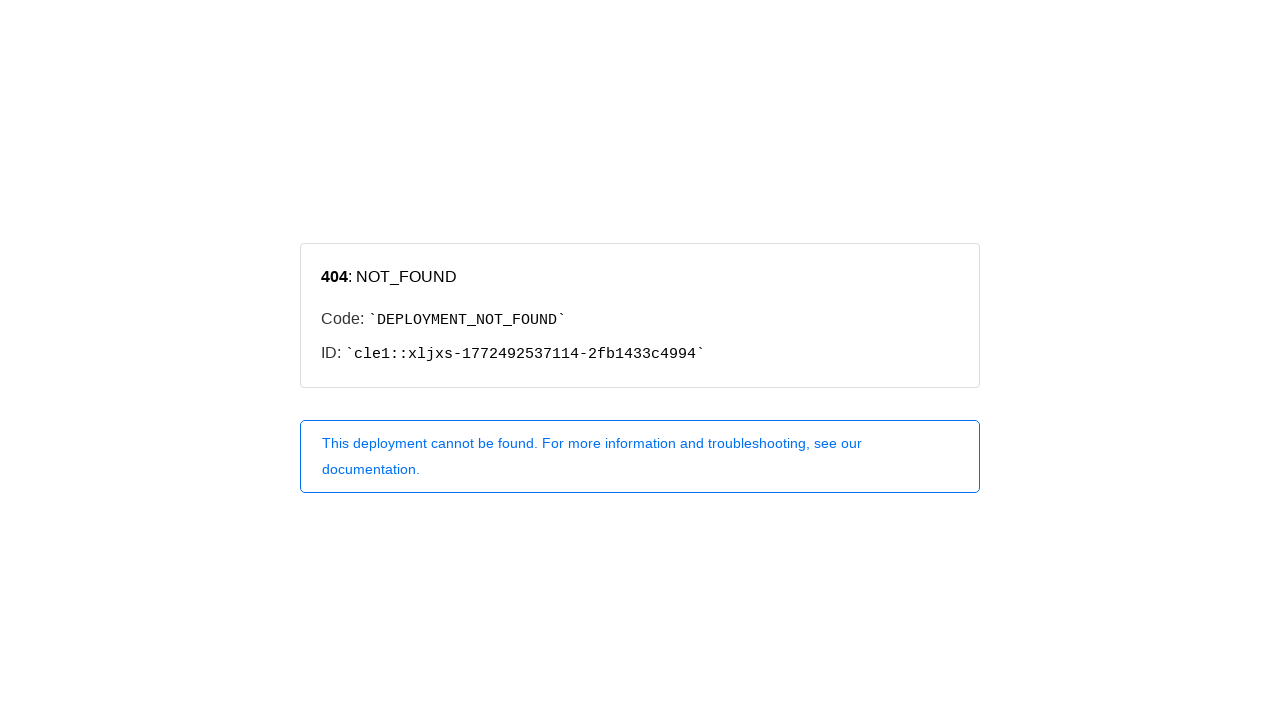

Response status code for route '/legacy/': 404
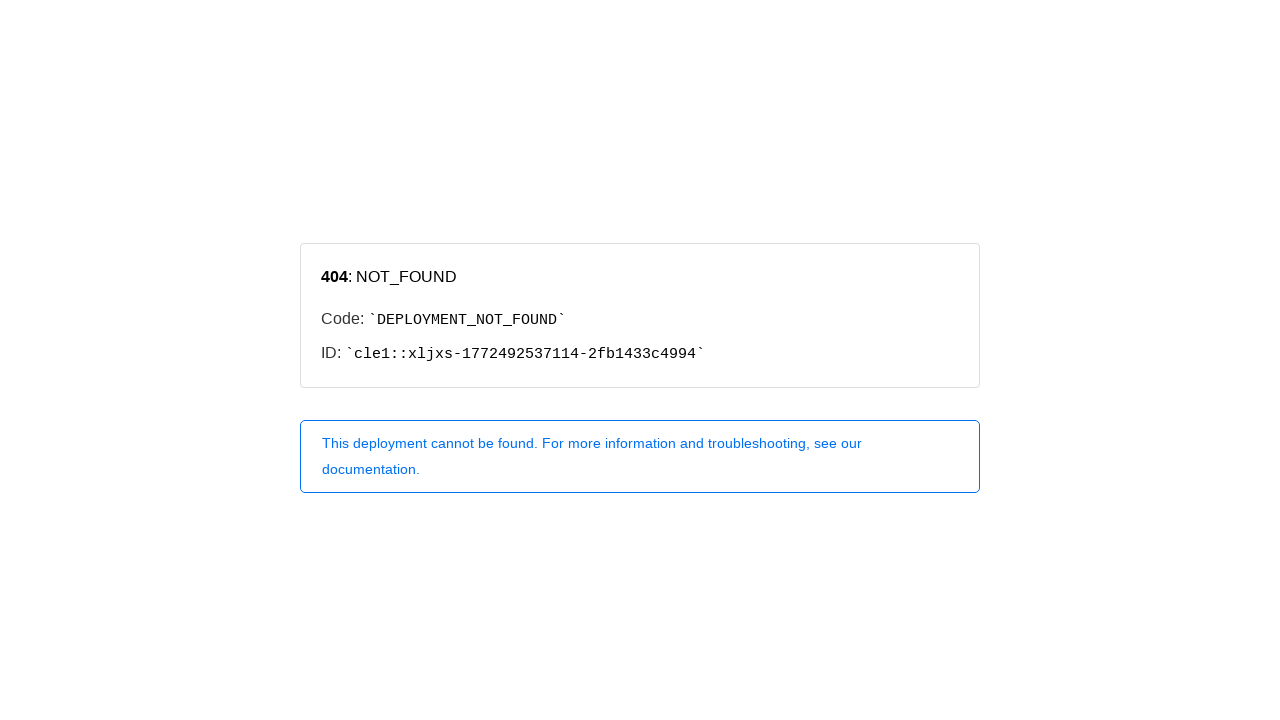

Assertion passed: legacy route '/legacy/' either redirects to home or returns 404/301/302
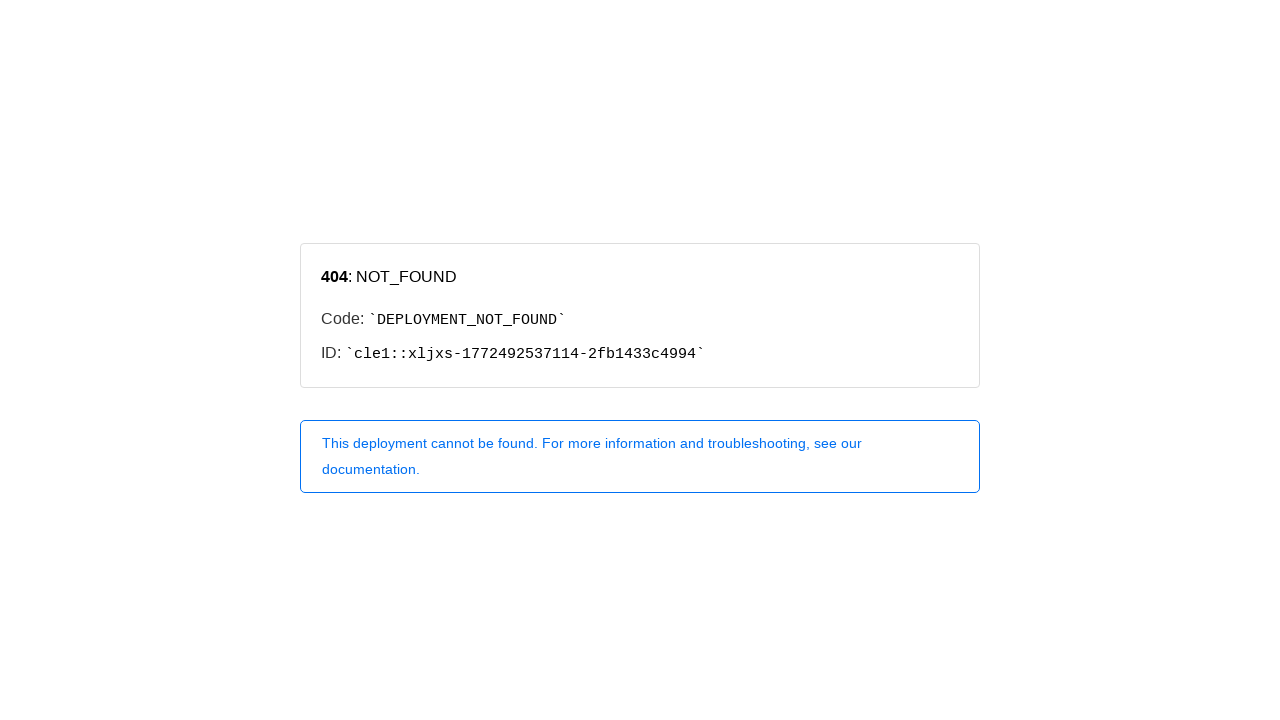

Navigated to legacy route '/admin/'
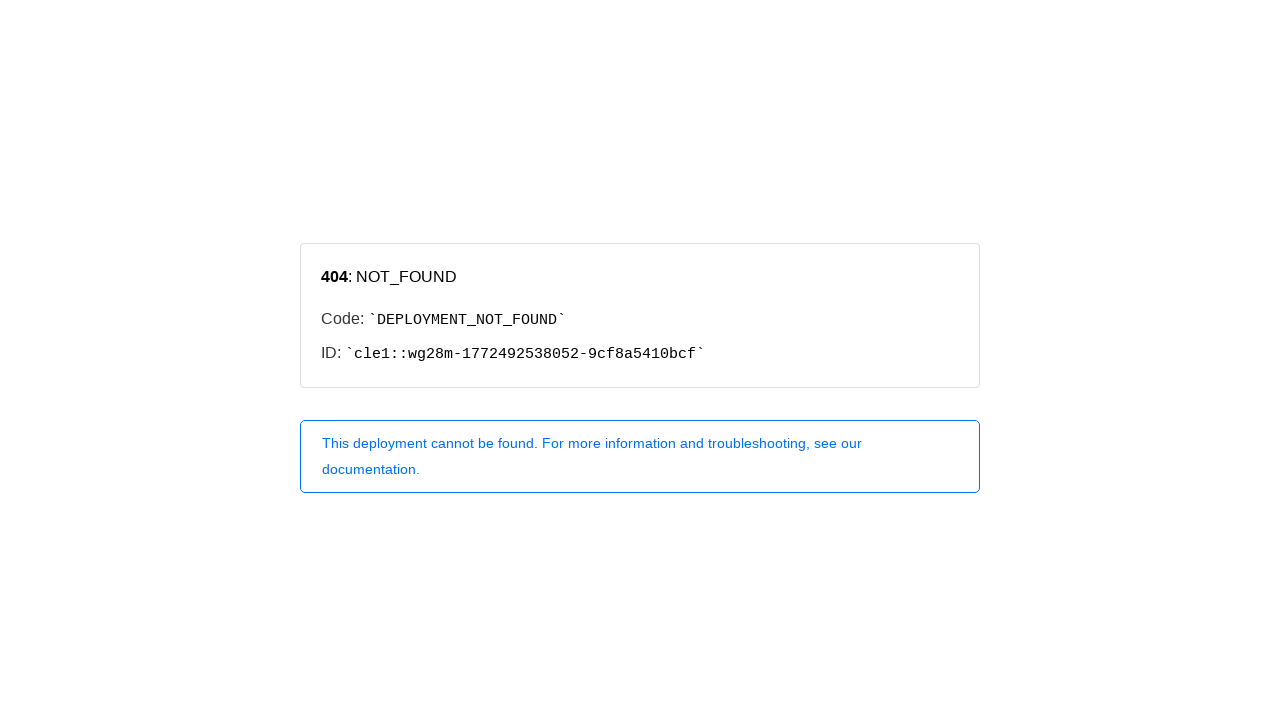

Current URL after navigation: https://guestsvalencia.es/admin/
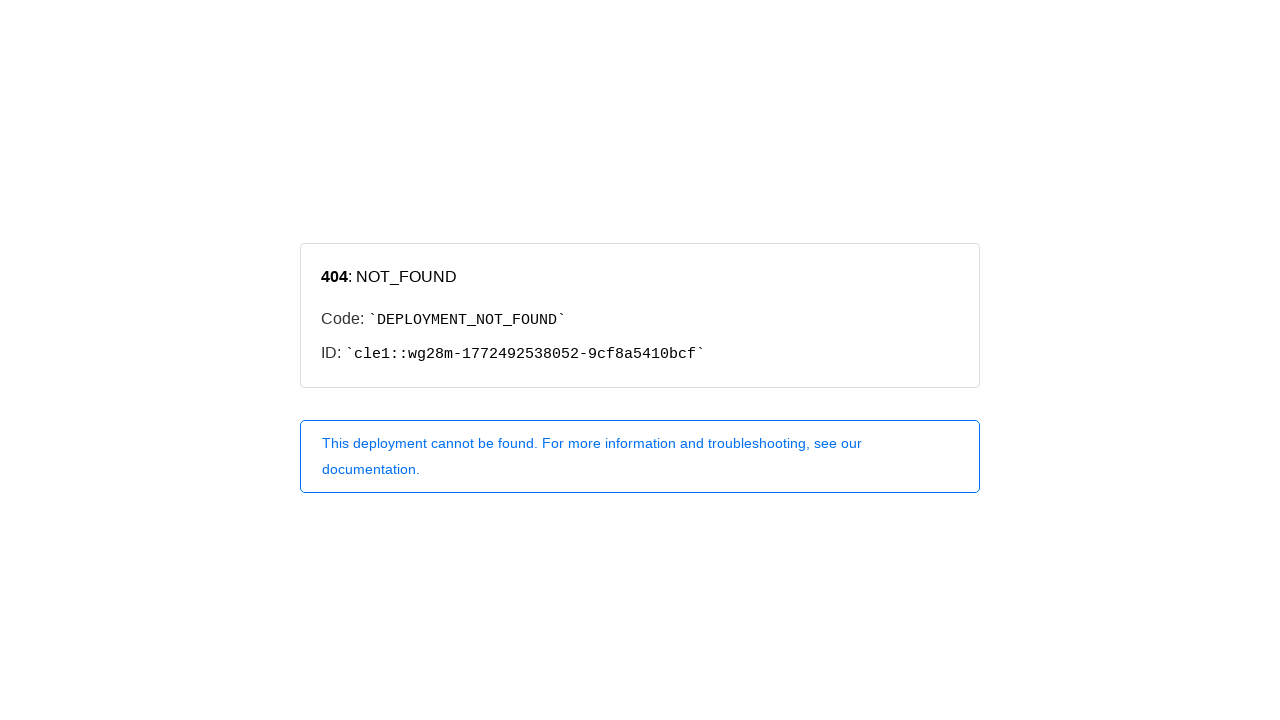

Response status code for route '/admin/': 404
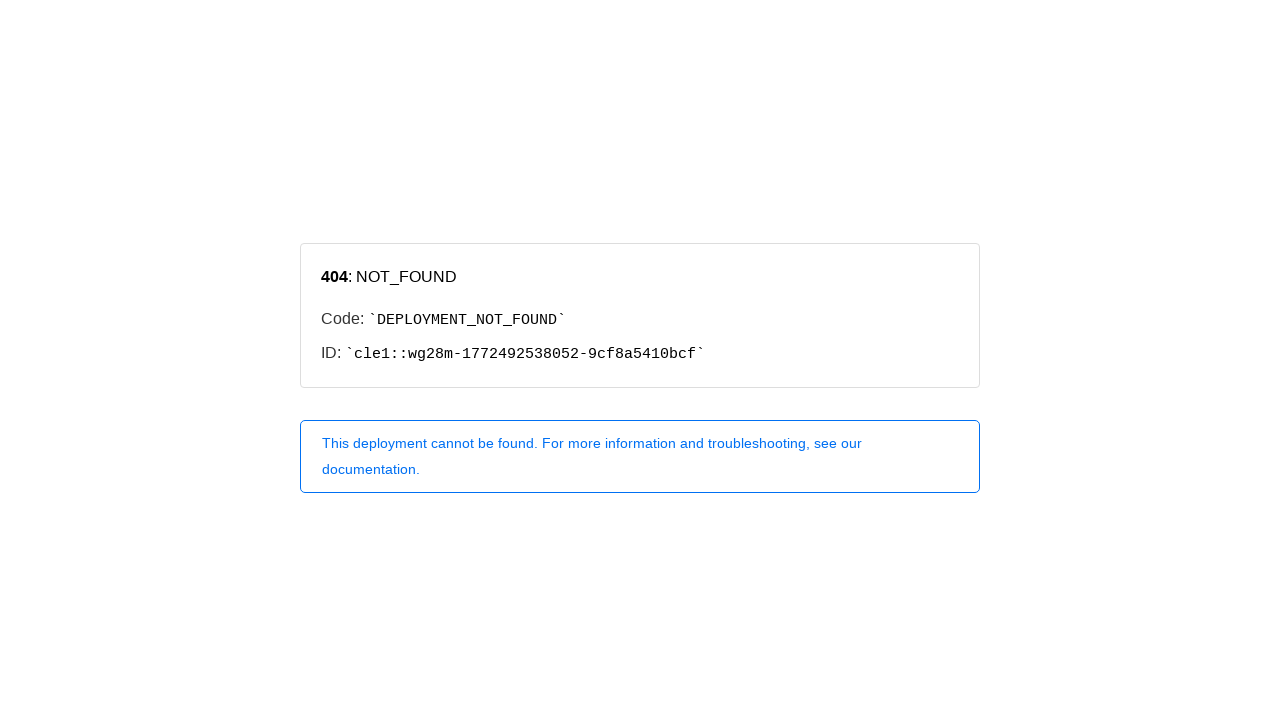

Assertion passed: legacy route '/admin/' either redirects to home or returns 404/301/302
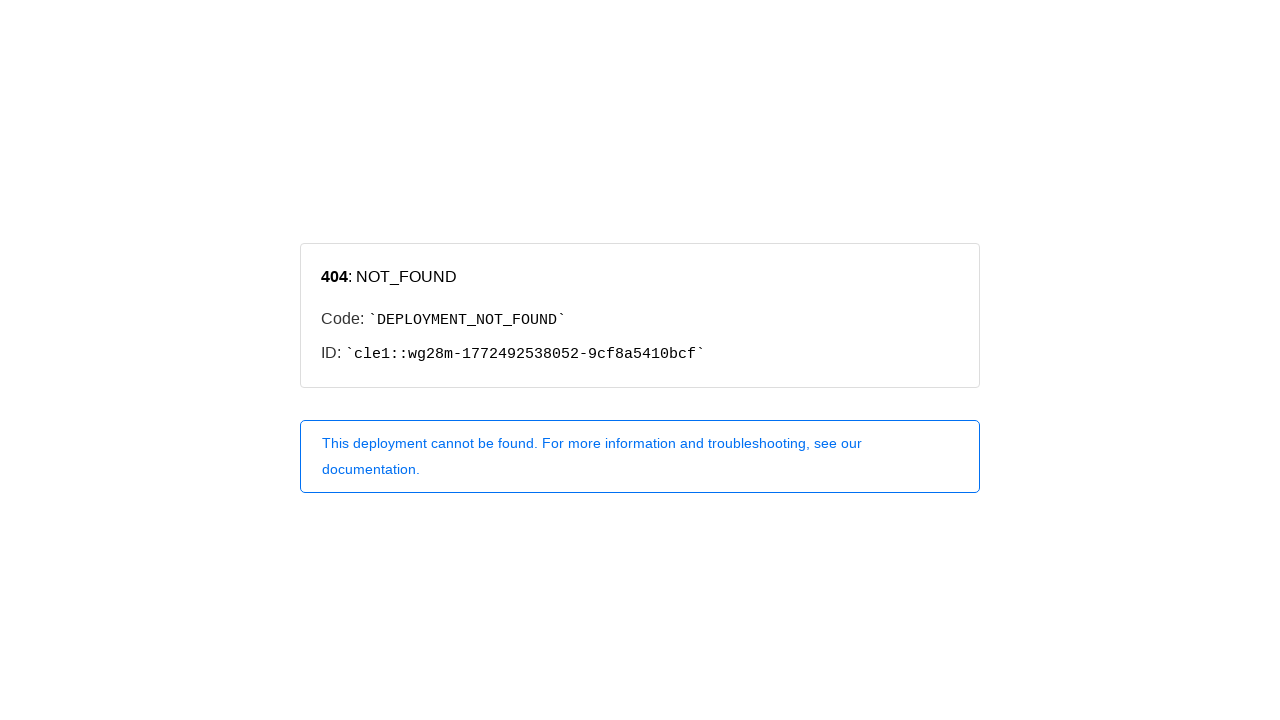

Navigated to legacy route '/dashboard/'
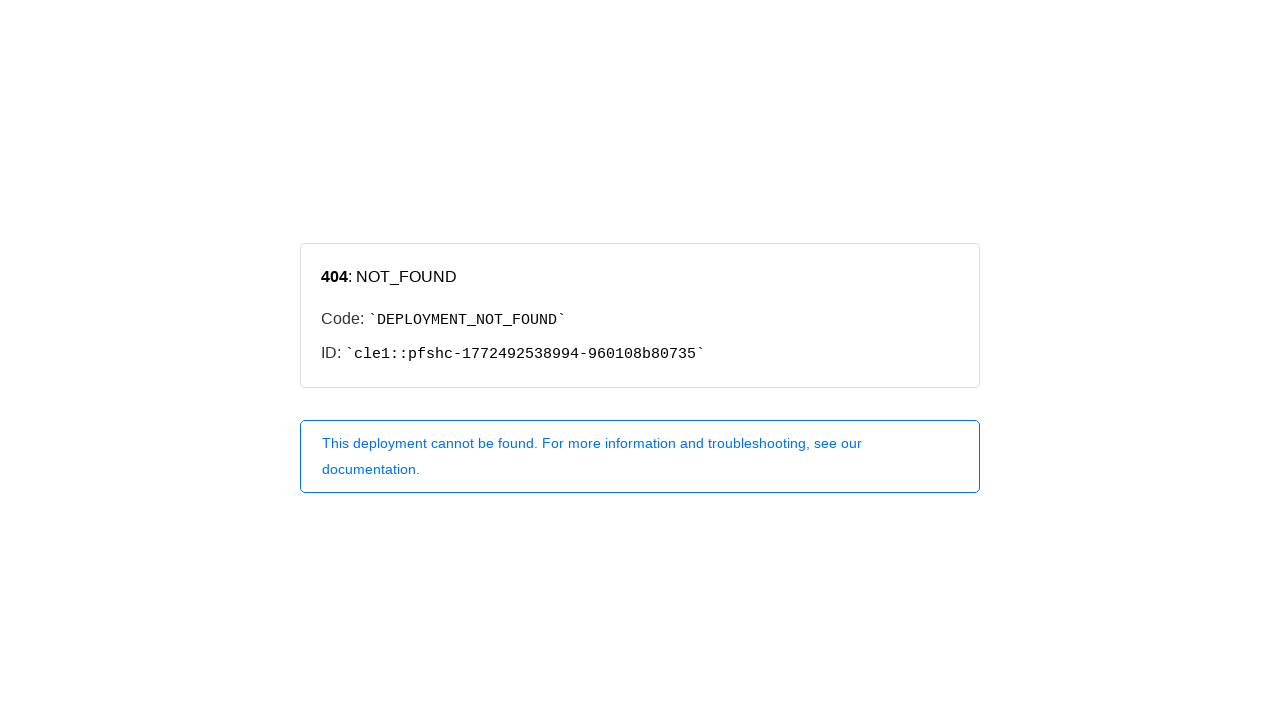

Current URL after navigation: https://guestsvalencia.es/dashboard/
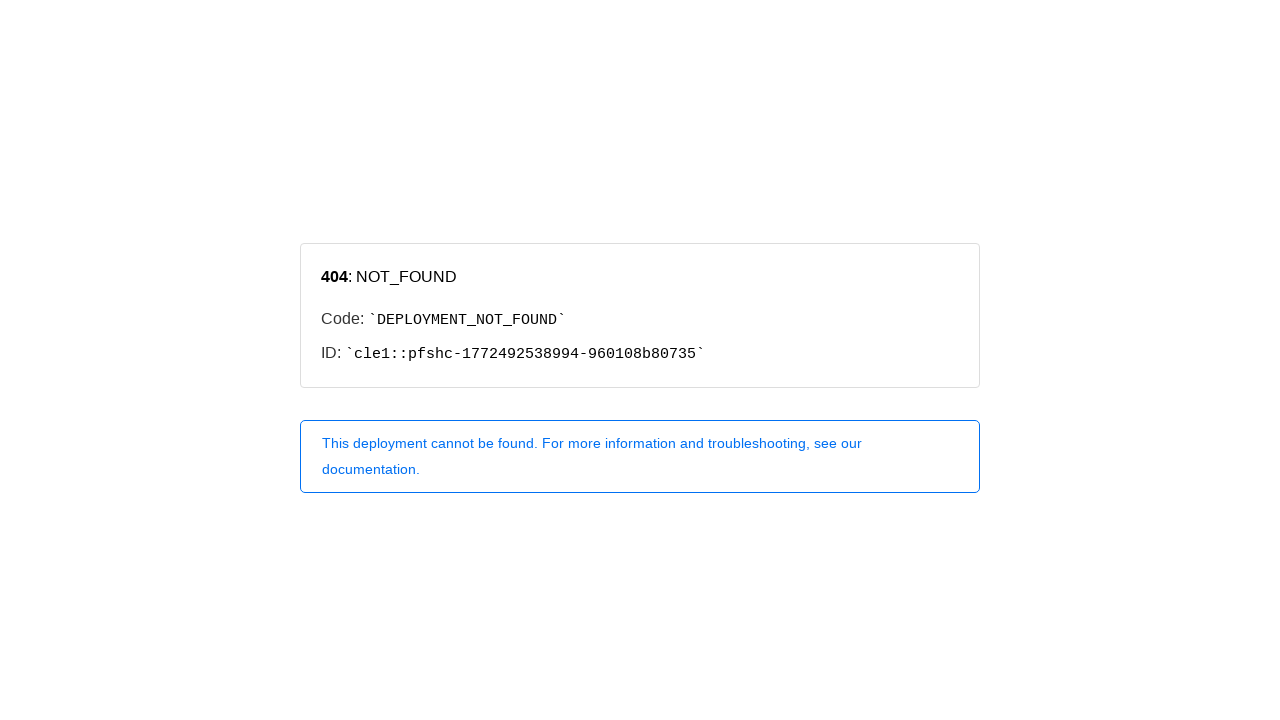

Response status code for route '/dashboard/': 404
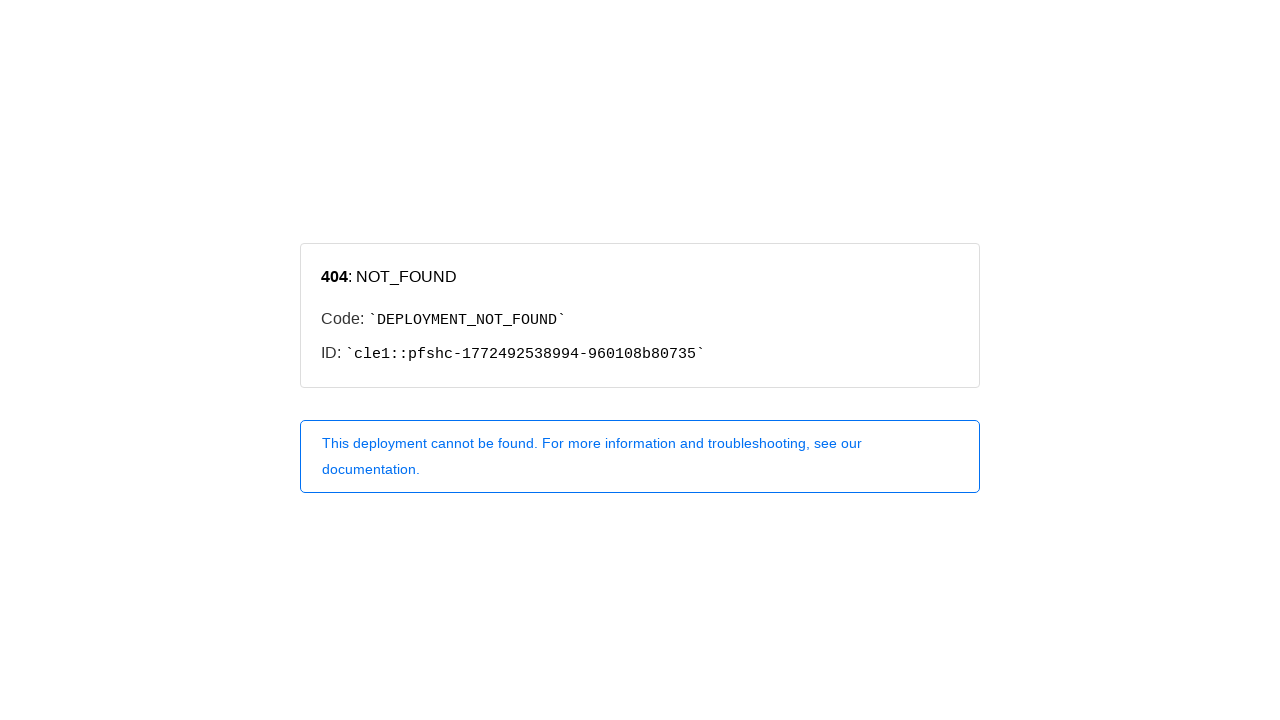

Assertion passed: legacy route '/dashboard/' either redirects to home or returns 404/301/302
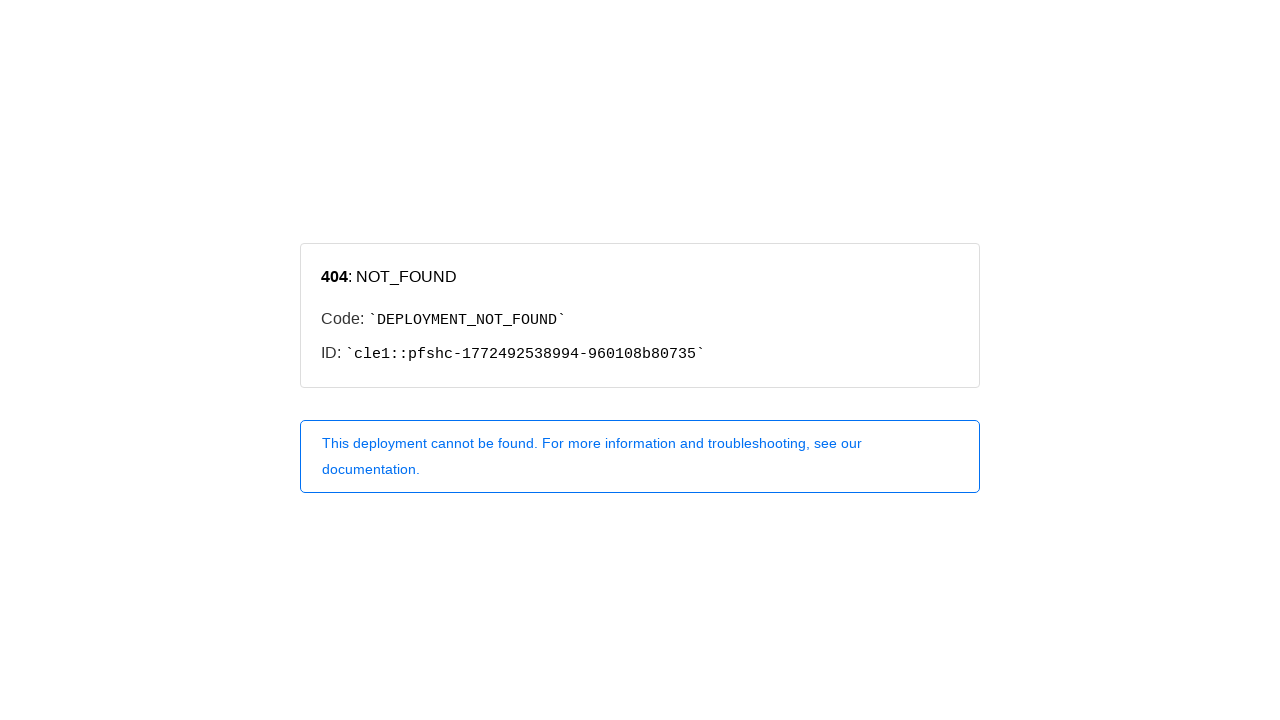

Navigated to legacy route '/api/'
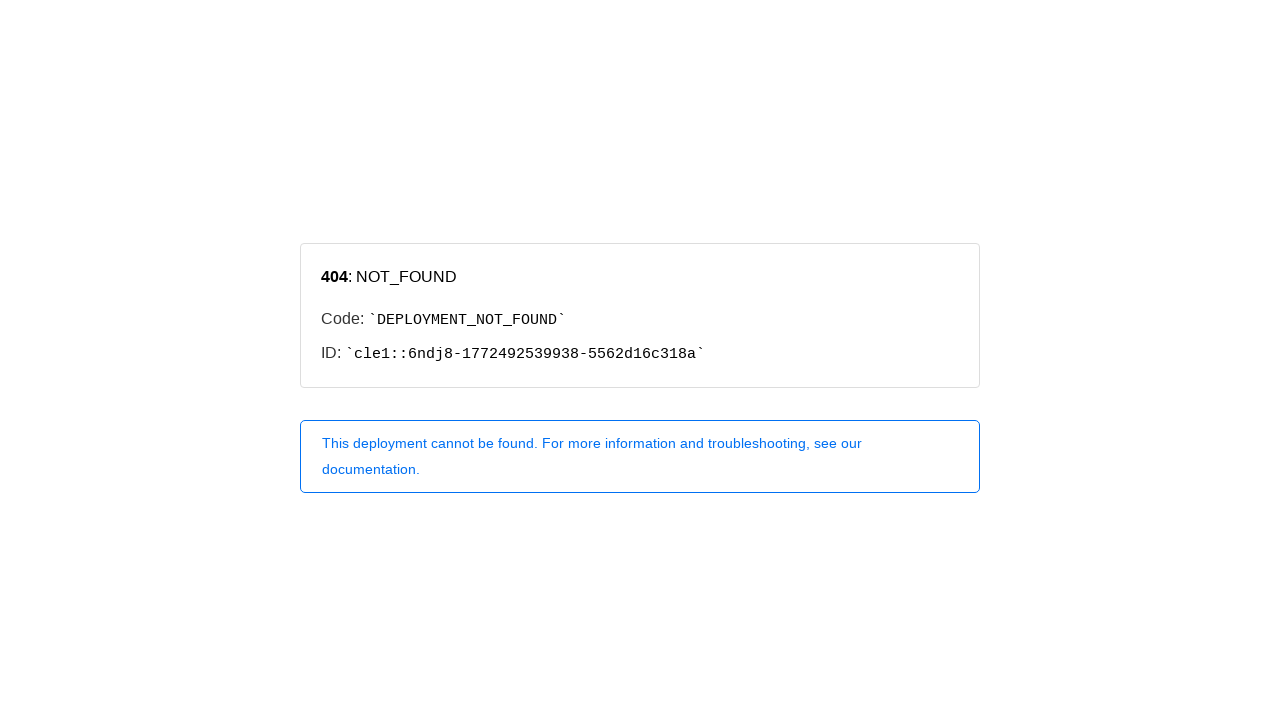

Current URL after navigation: https://guestsvalencia.es/api/
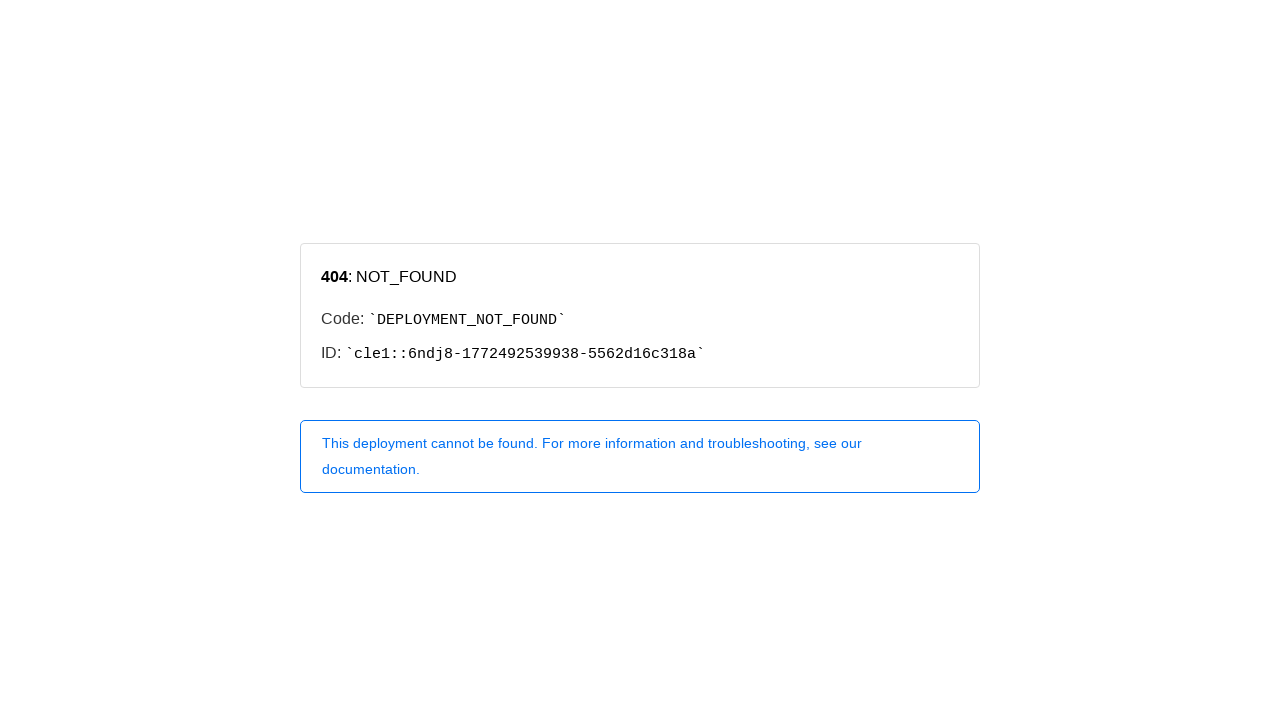

Response status code for route '/api/': 404
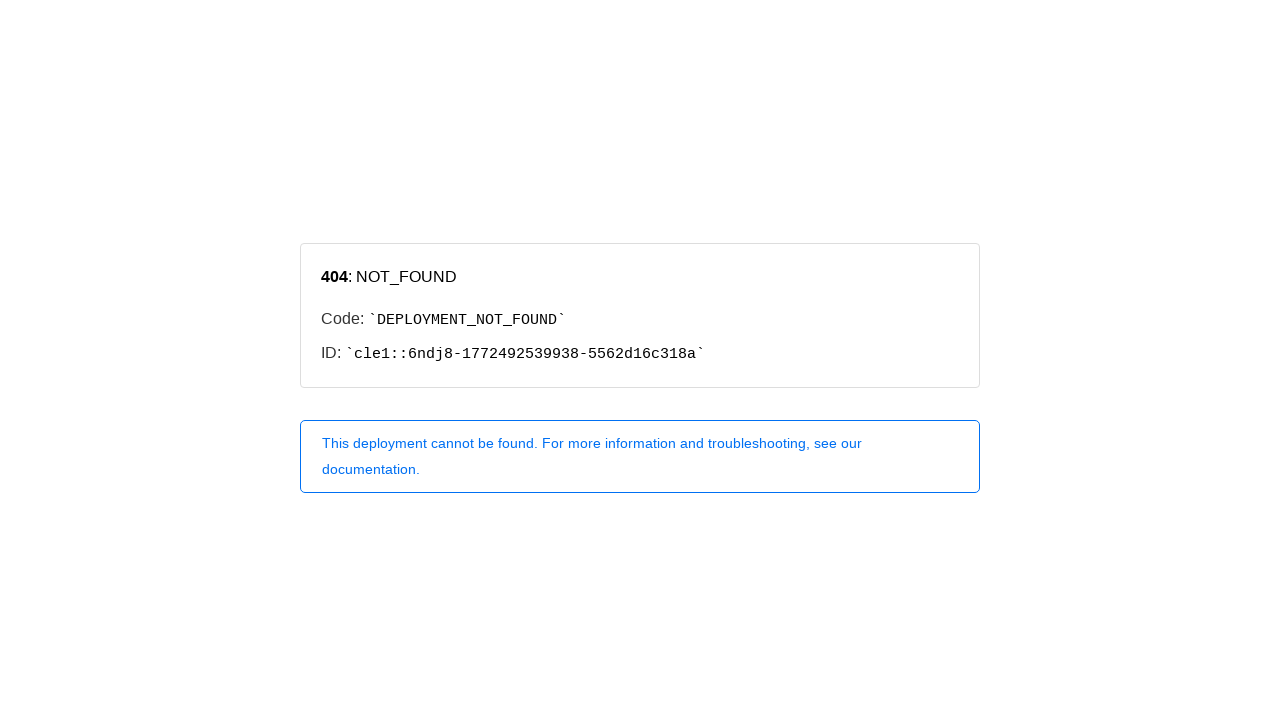

Assertion passed: legacy route '/api/' either redirects to home or returns 404/301/302
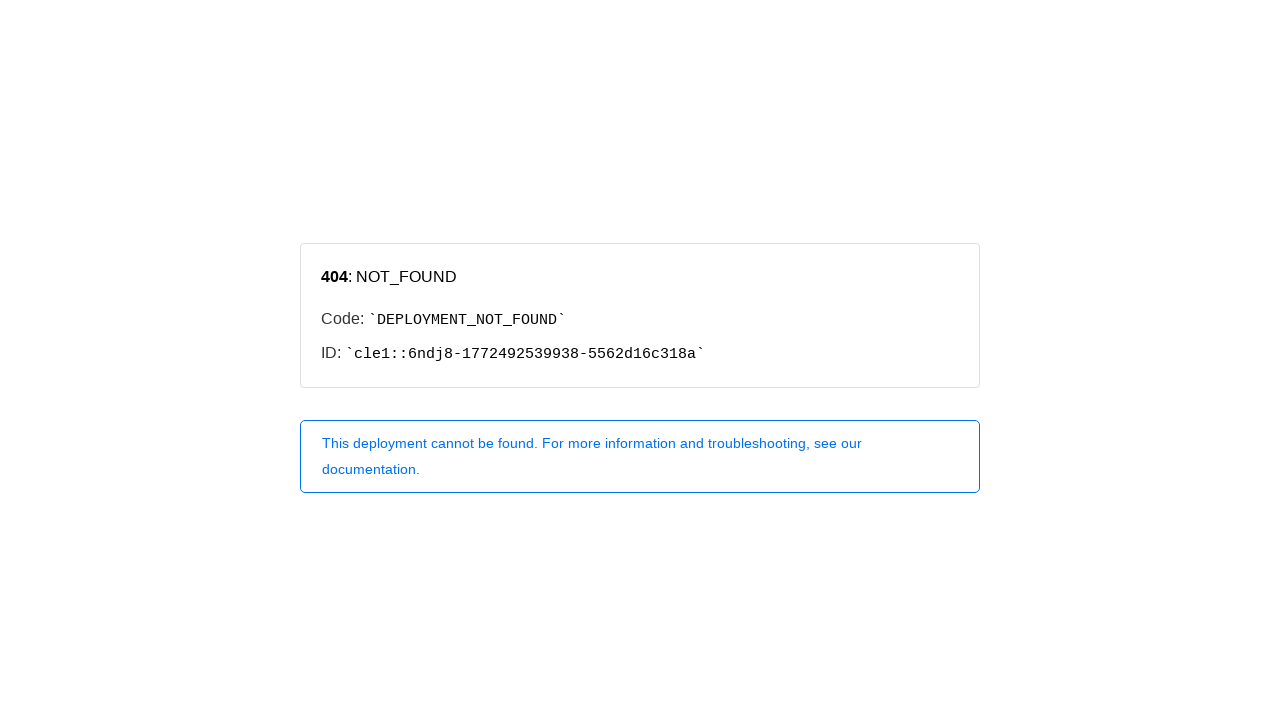

Navigated to legacy route '/functions/'
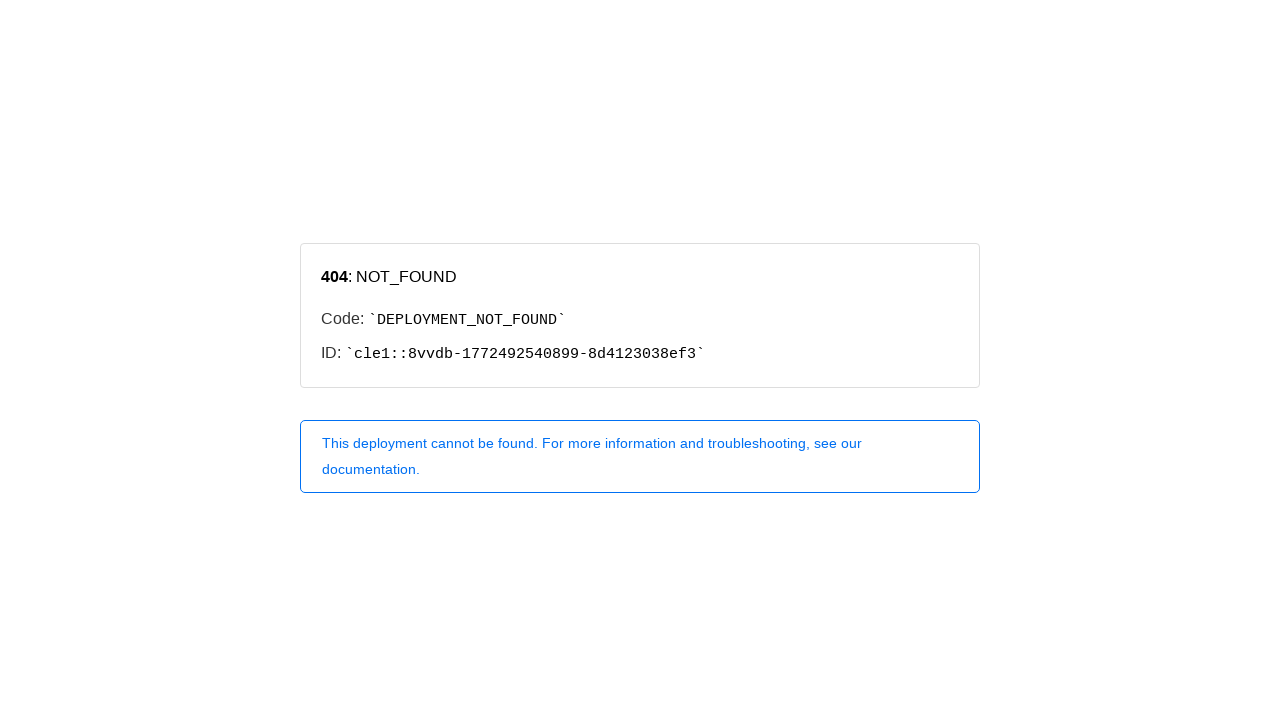

Current URL after navigation: https://guestsvalencia.es/functions/
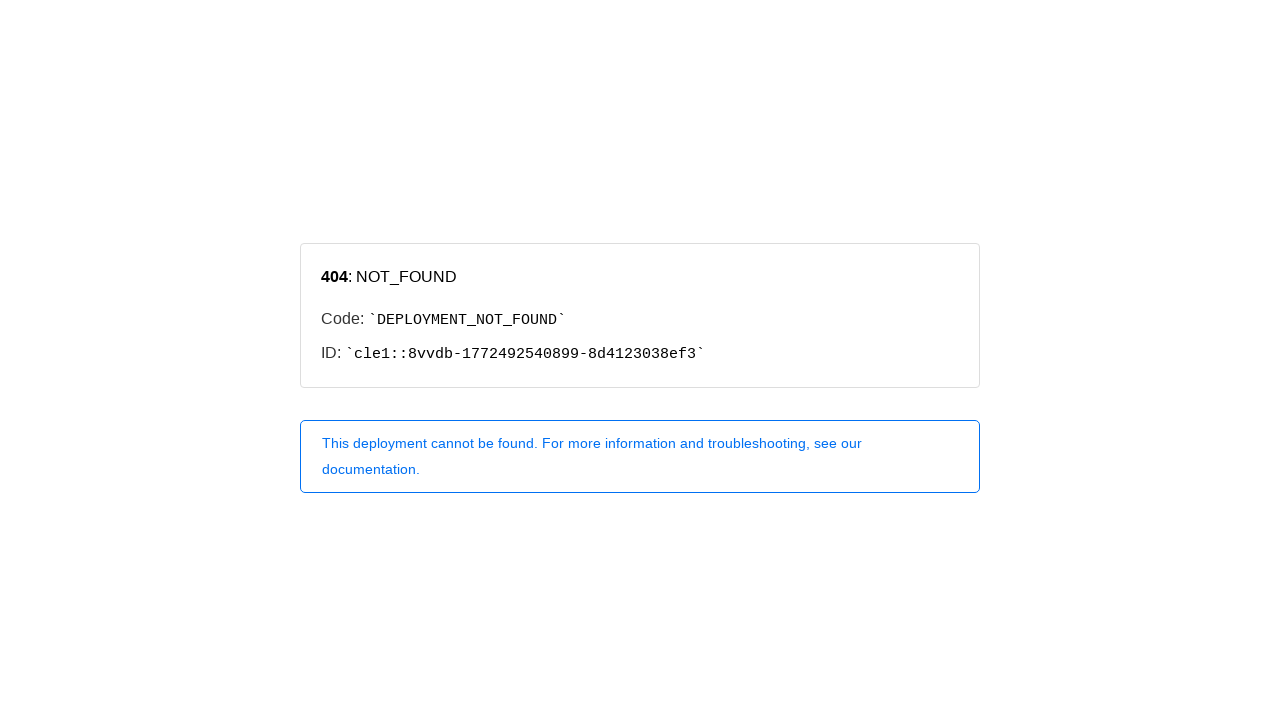

Response status code for route '/functions/': 404
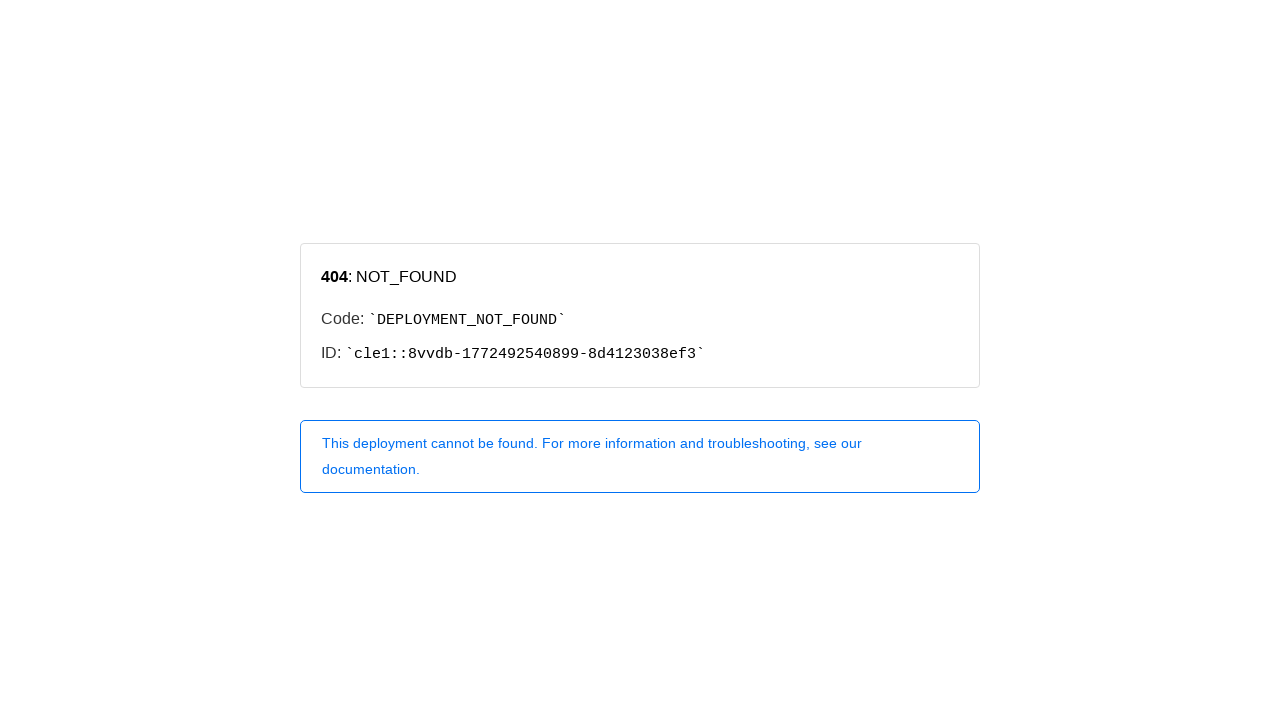

Assertion passed: legacy route '/functions/' either redirects to home or returns 404/301/302
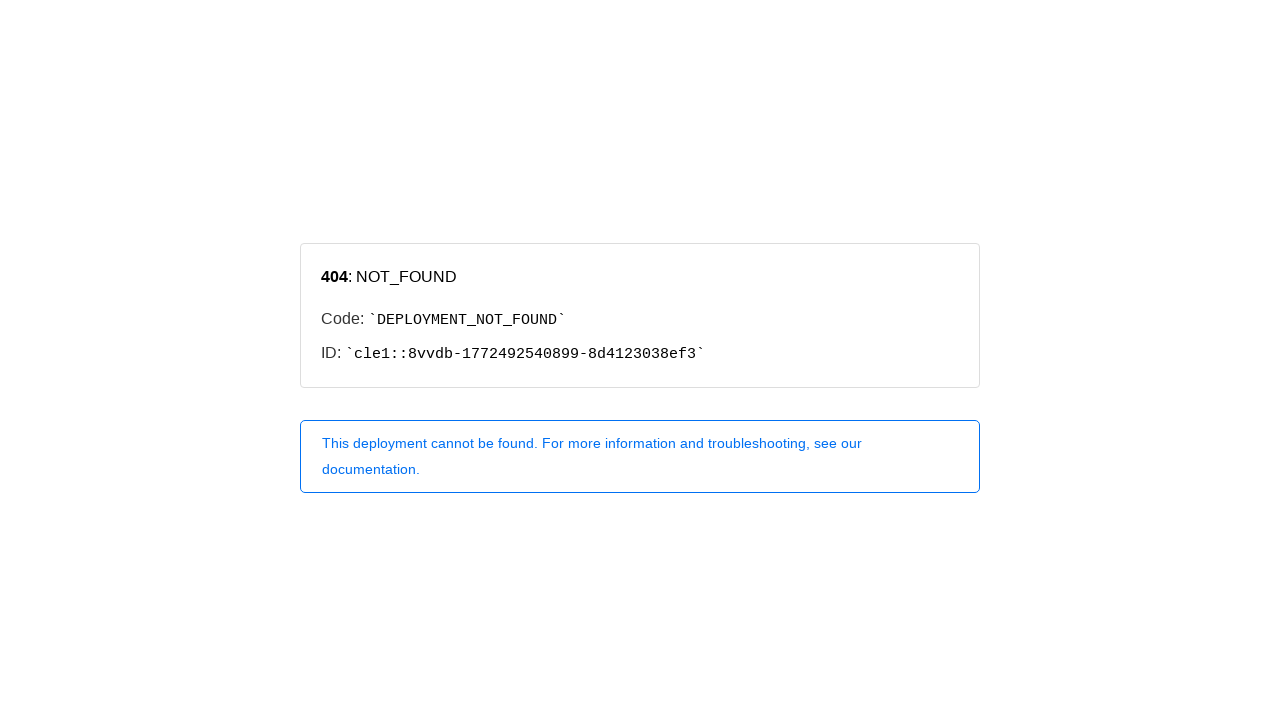

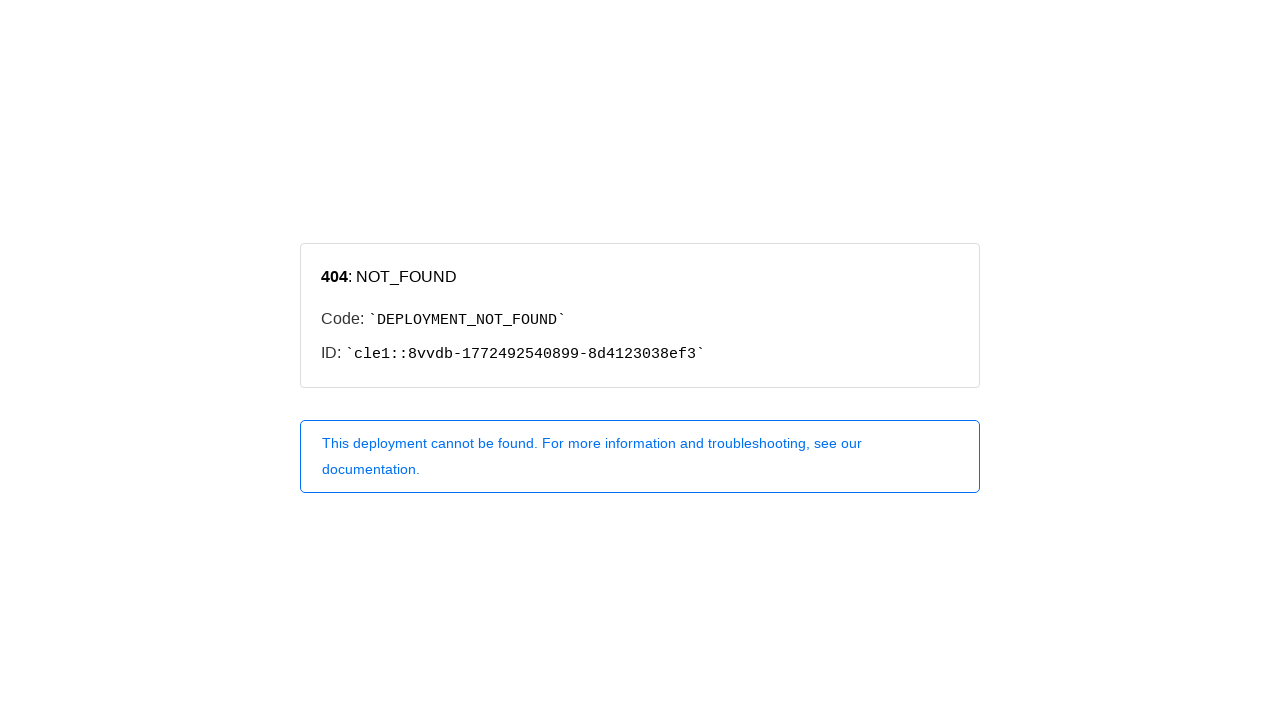